Tests filling a text field with "Hello world!" and verifying the input value

Starting URL: https://antoniotrindade.com.br/treinoautomacao/elementsweb.html

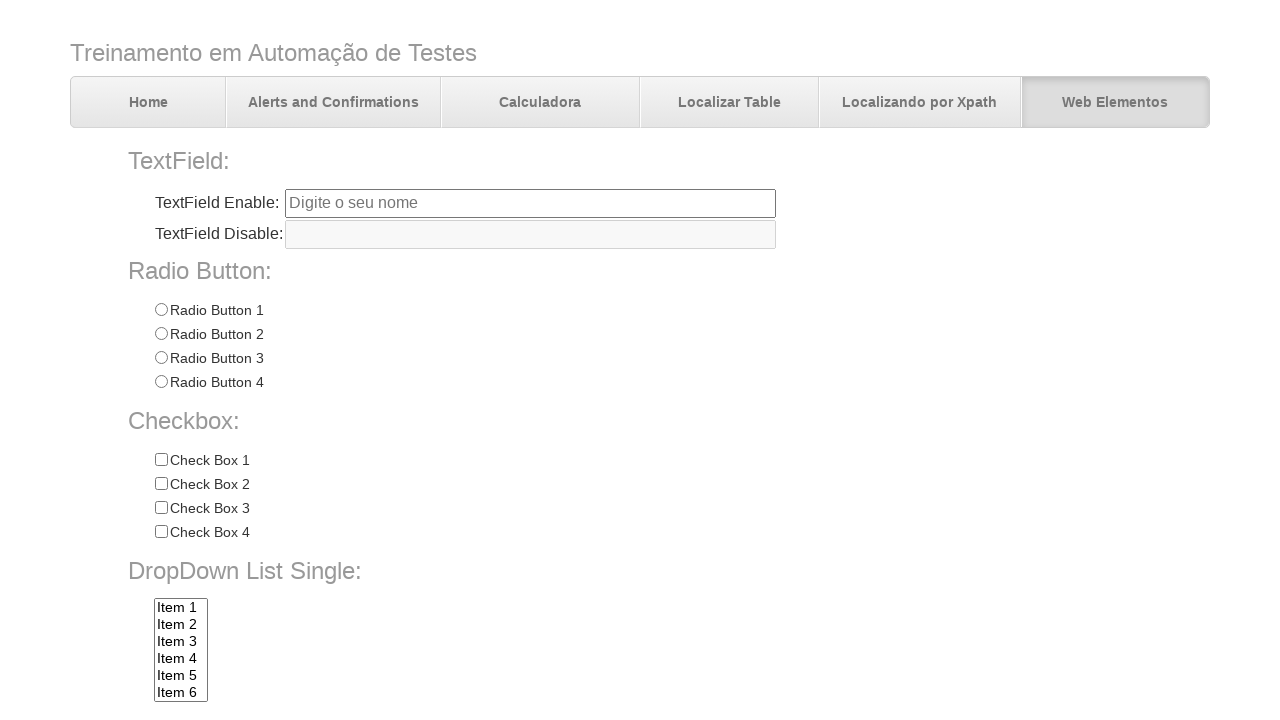

Filled text field with 'Hello world!' on input[name='txtbox1']
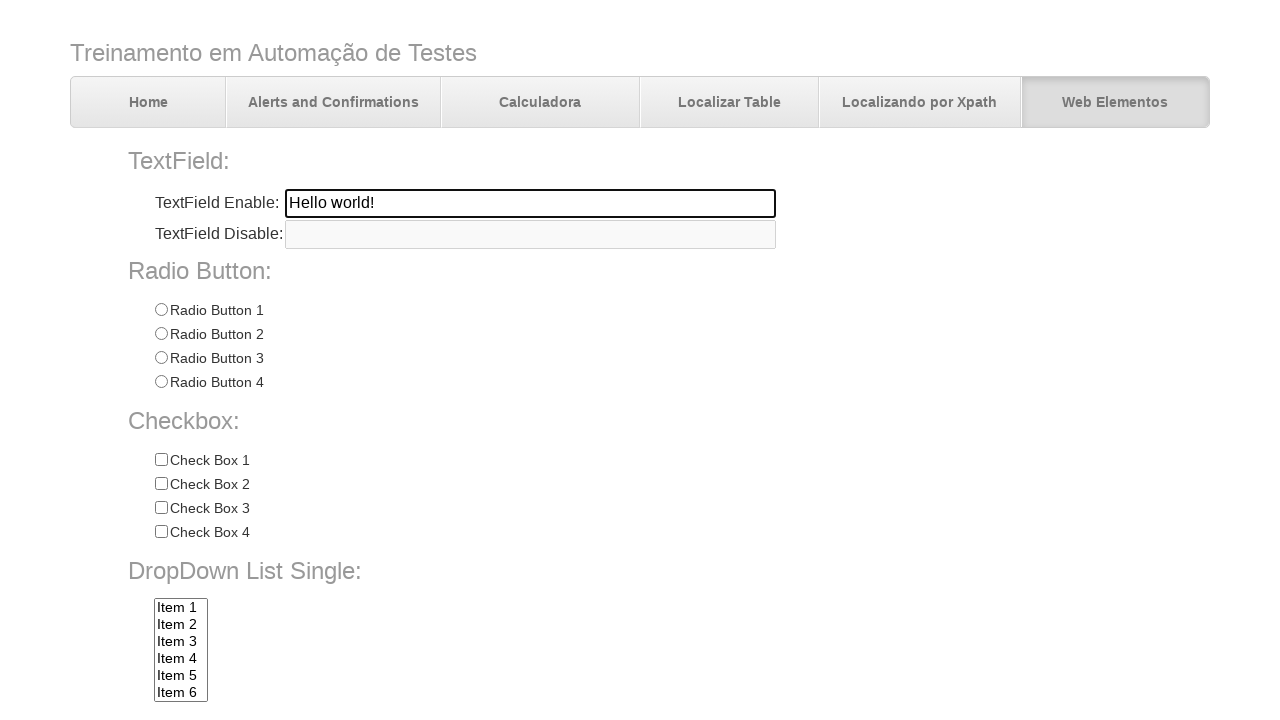

Located text field element
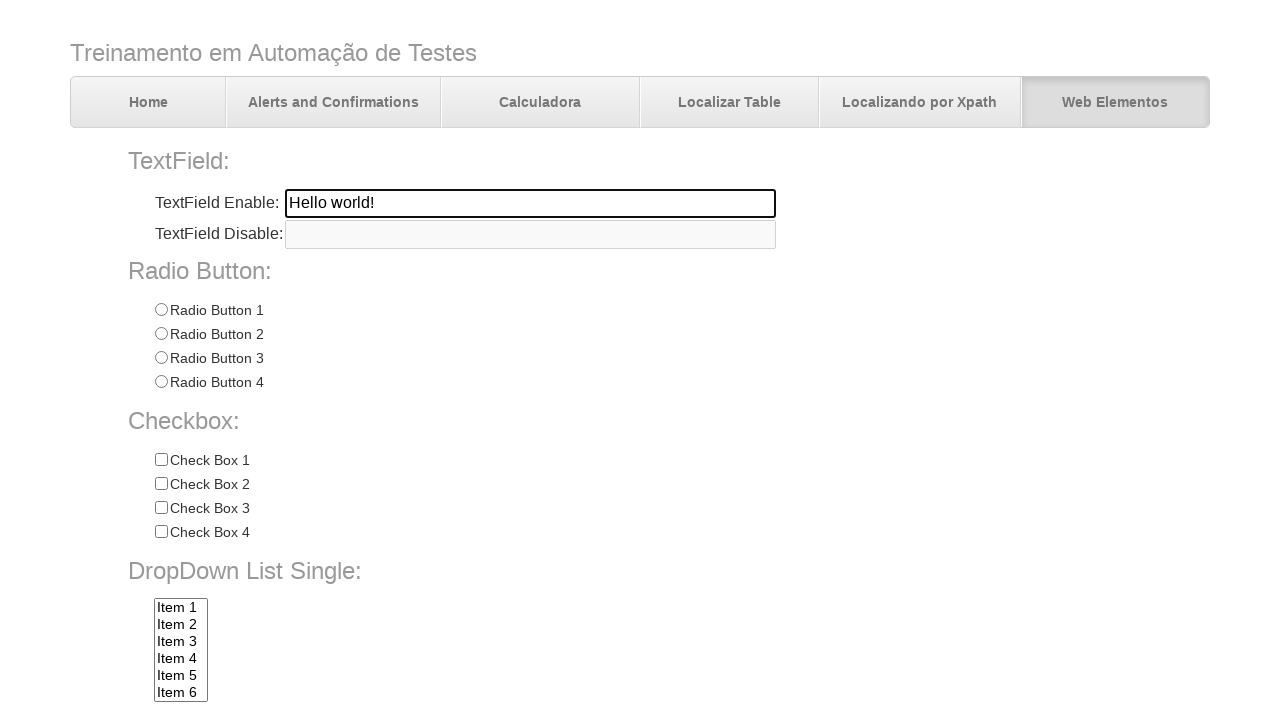

Verified text field contains 'Hello world!'
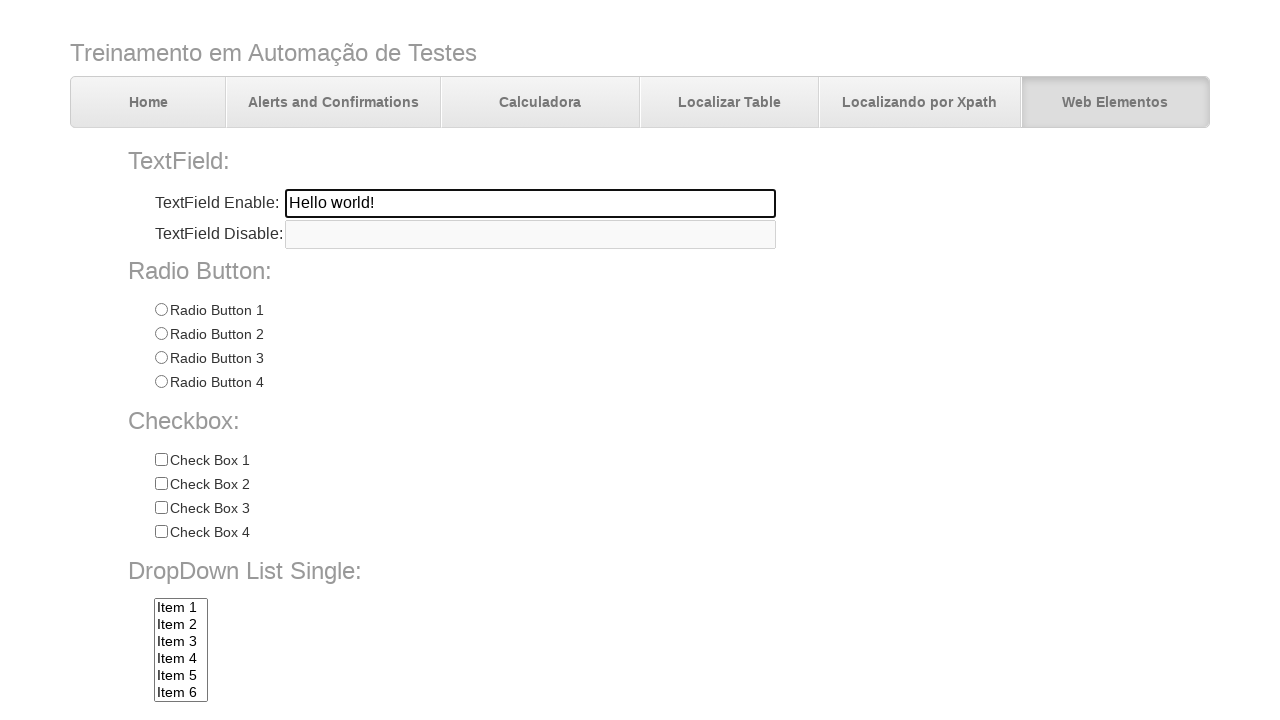

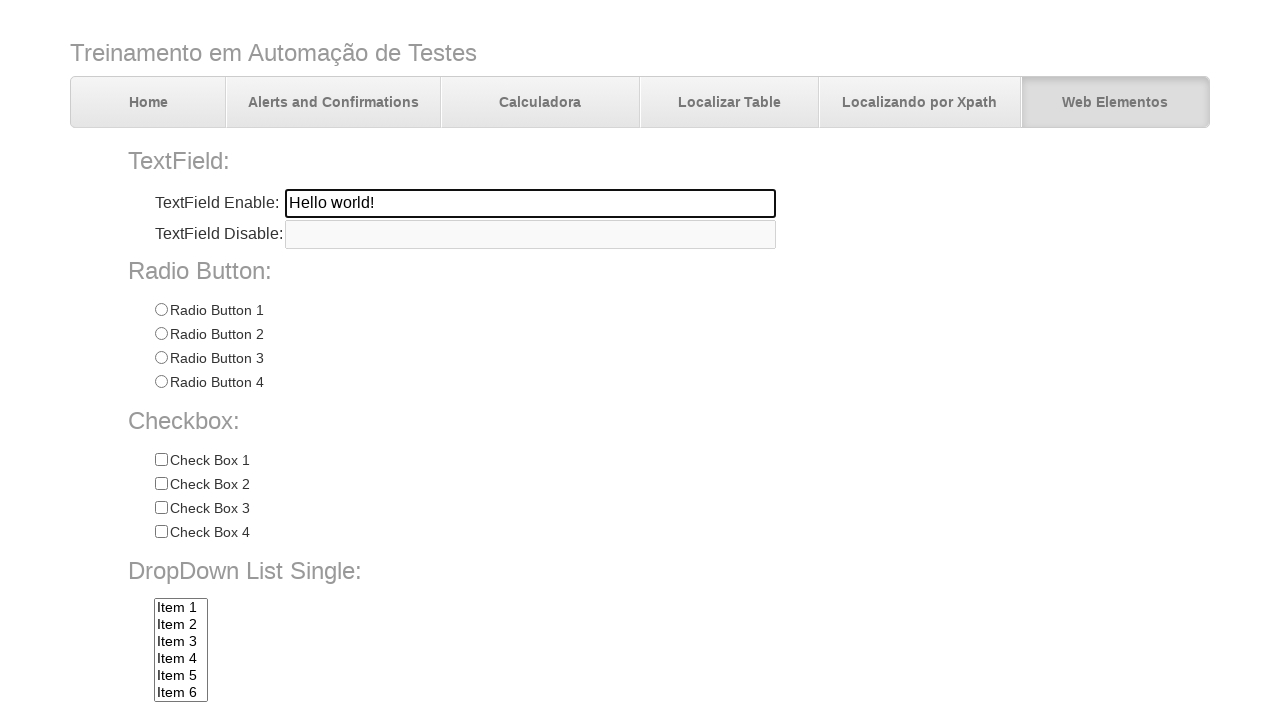